Tests window handling functionality including opening new windows, counting windows, and switching between multiple windows

Starting URL: https://www.leafground.com/window.xhtml

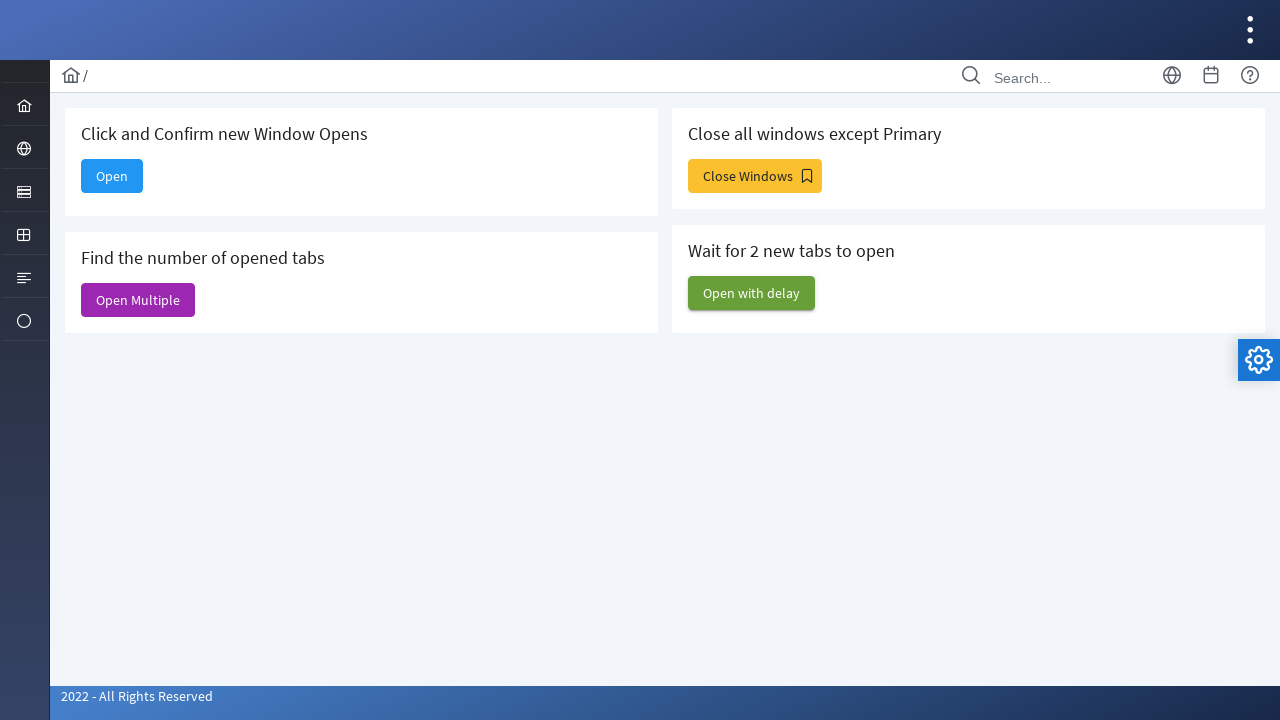

Stored current page context
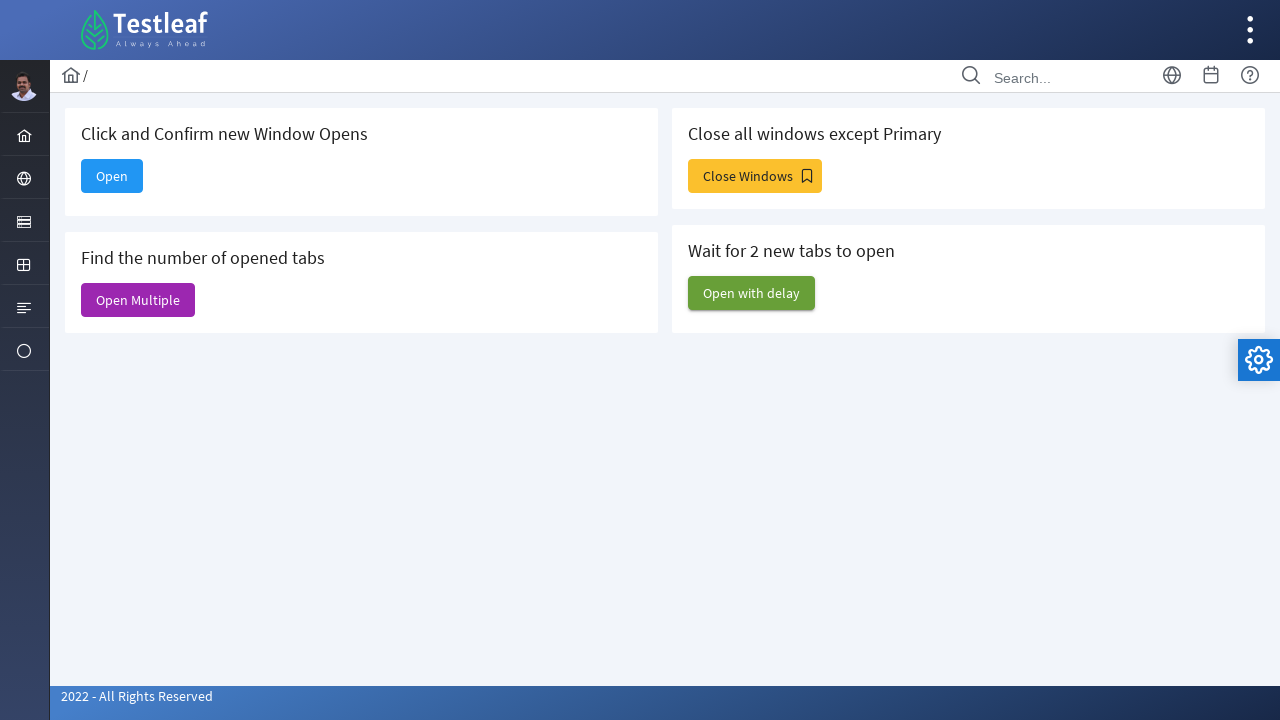

Clicked button to open new window at (112, 176) on xpath=//*[@id="j_idt88:new"]/span
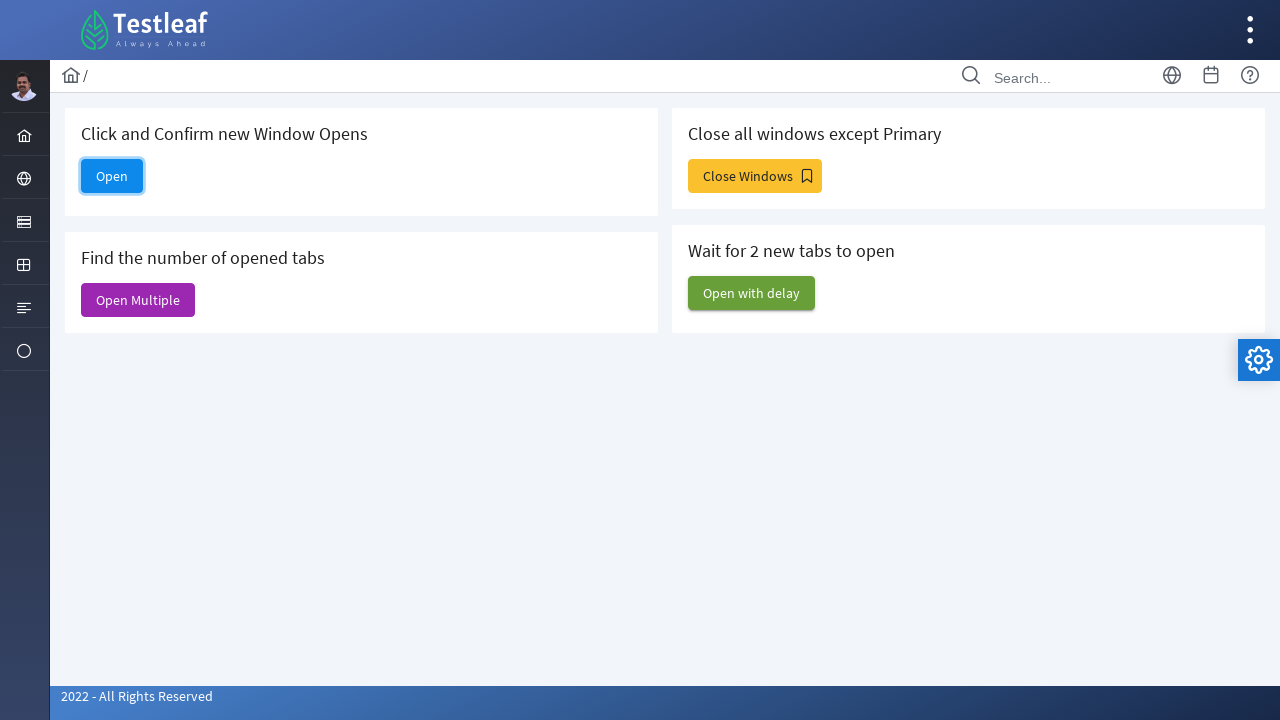

New window popup opened and captured
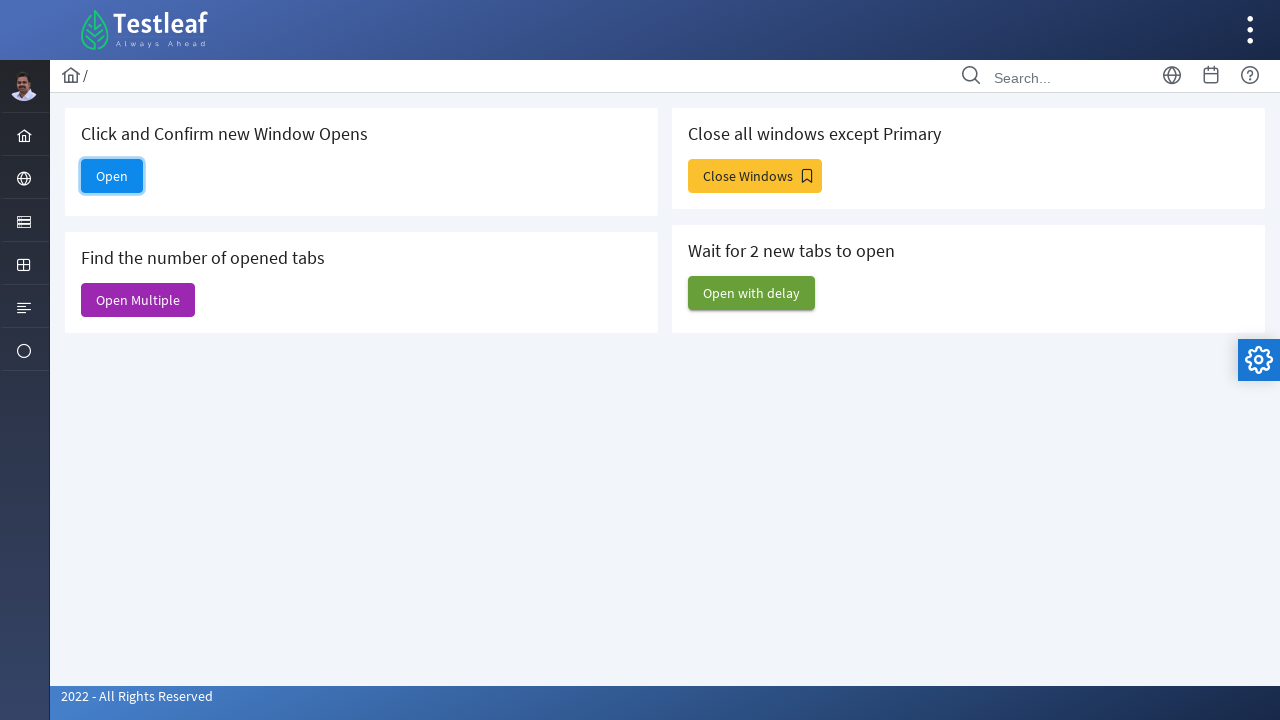

Clicked element button in new window at (24, 217) on xpath=//*[@id="menuform:j_idt40"]/a/i[1]
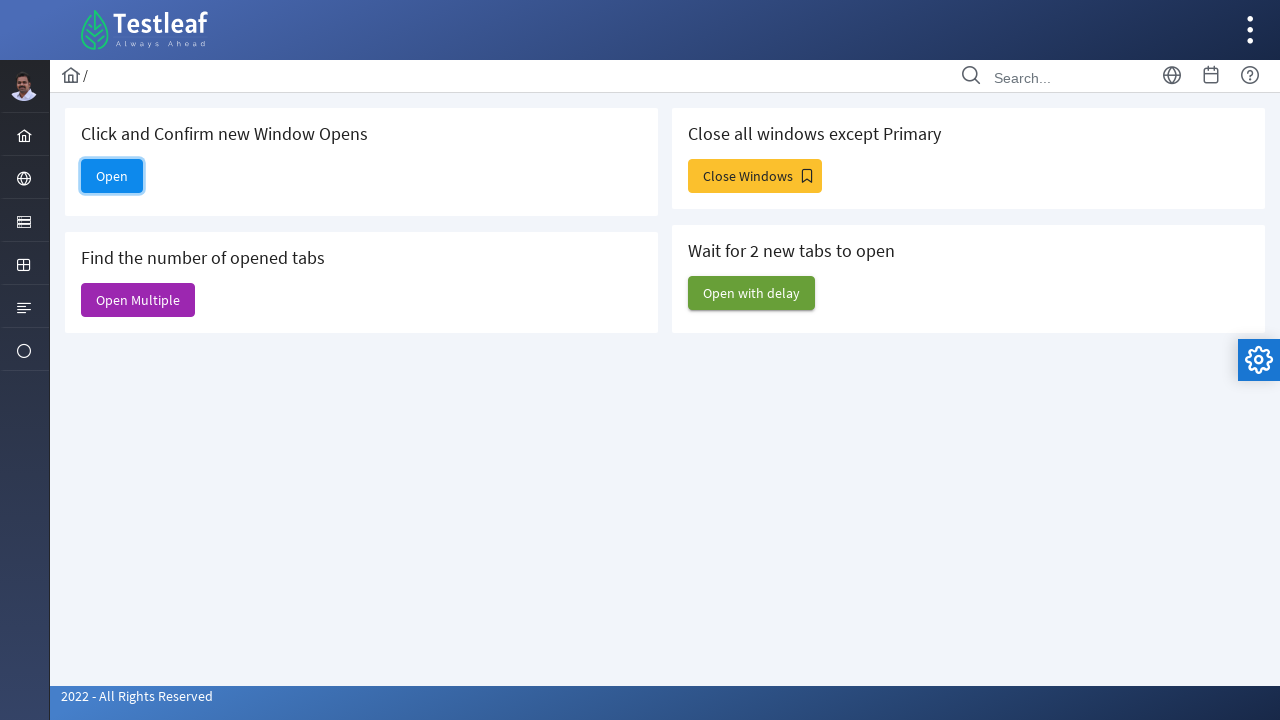

Closed the new window
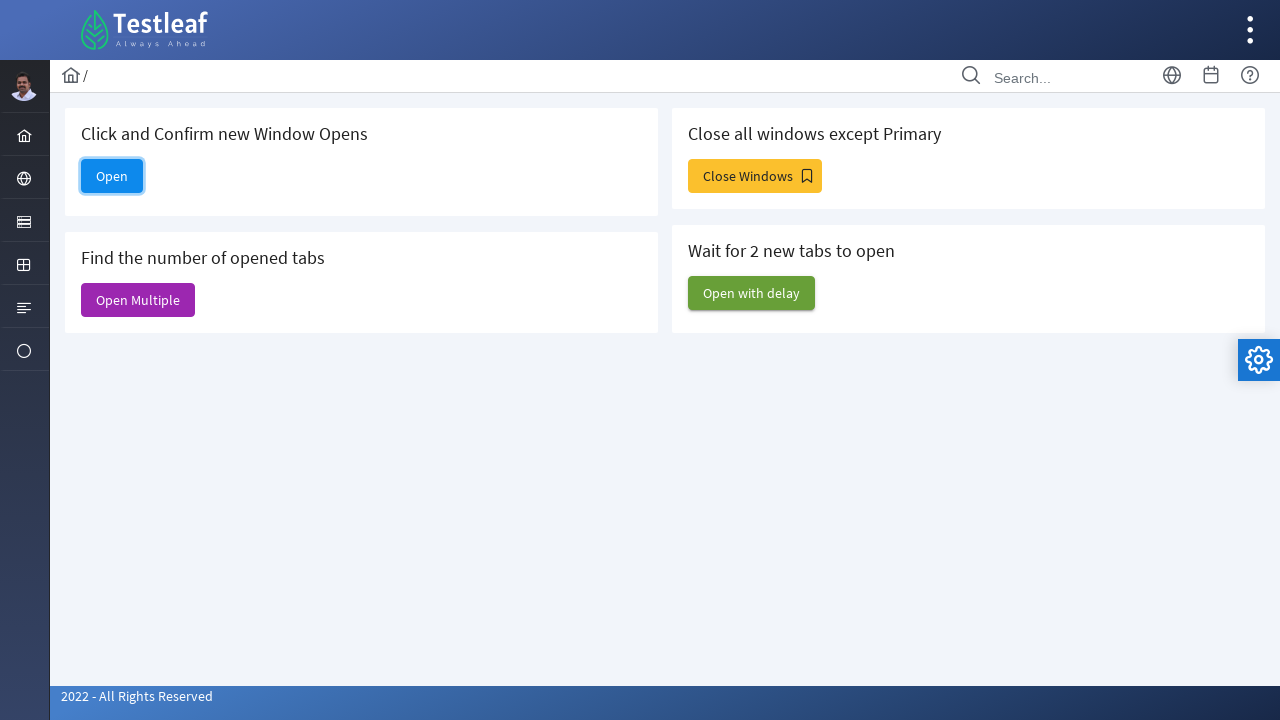

Clicked button to open multiple windows at (138, 300) on xpath=//*[@id="j_idt88:j_idt91"]/span
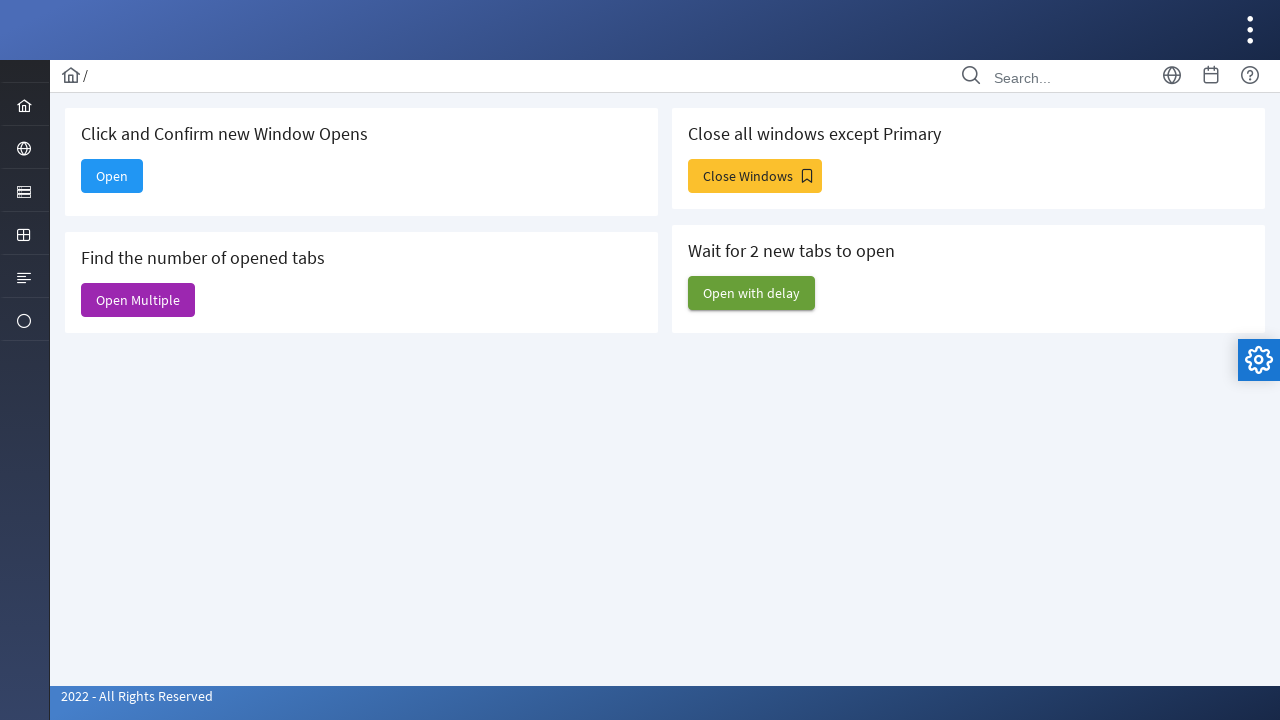

Retrieved all pages in context - count: 6
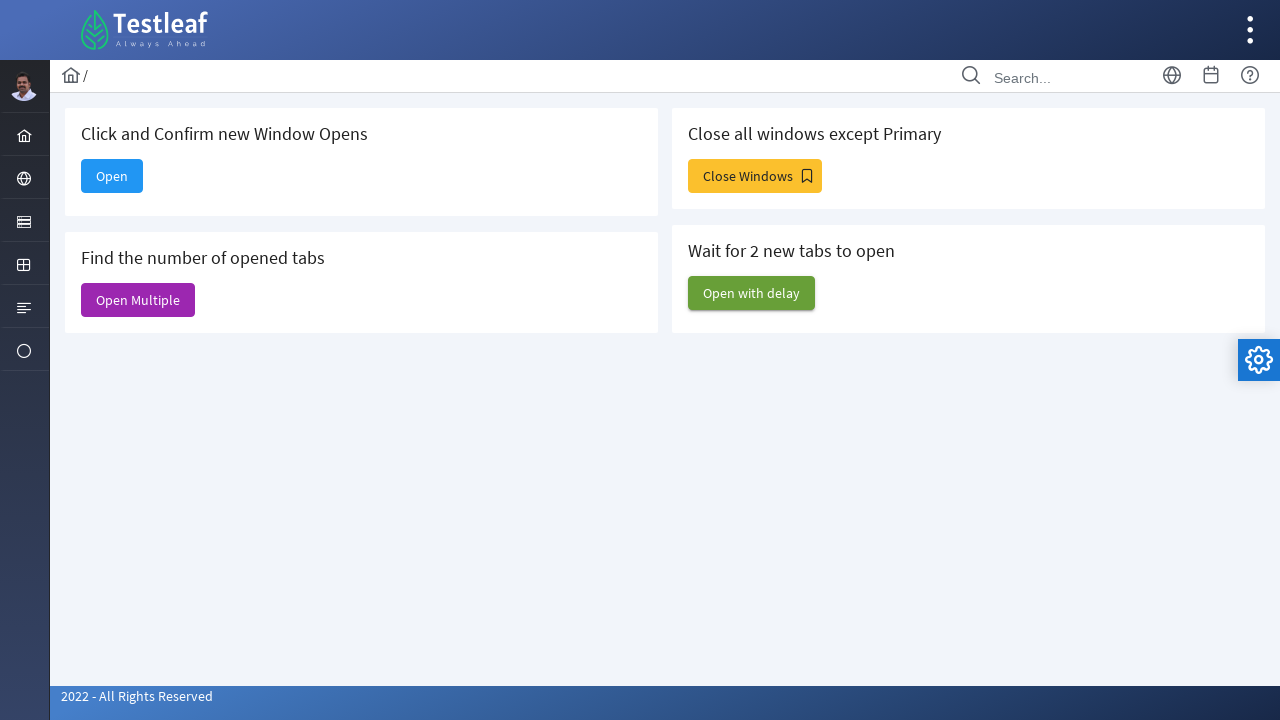

Clicked button to open windows for closing at (755, 176) on xpath=//*[@id="j_idt88:j_idt93"]/span[2]
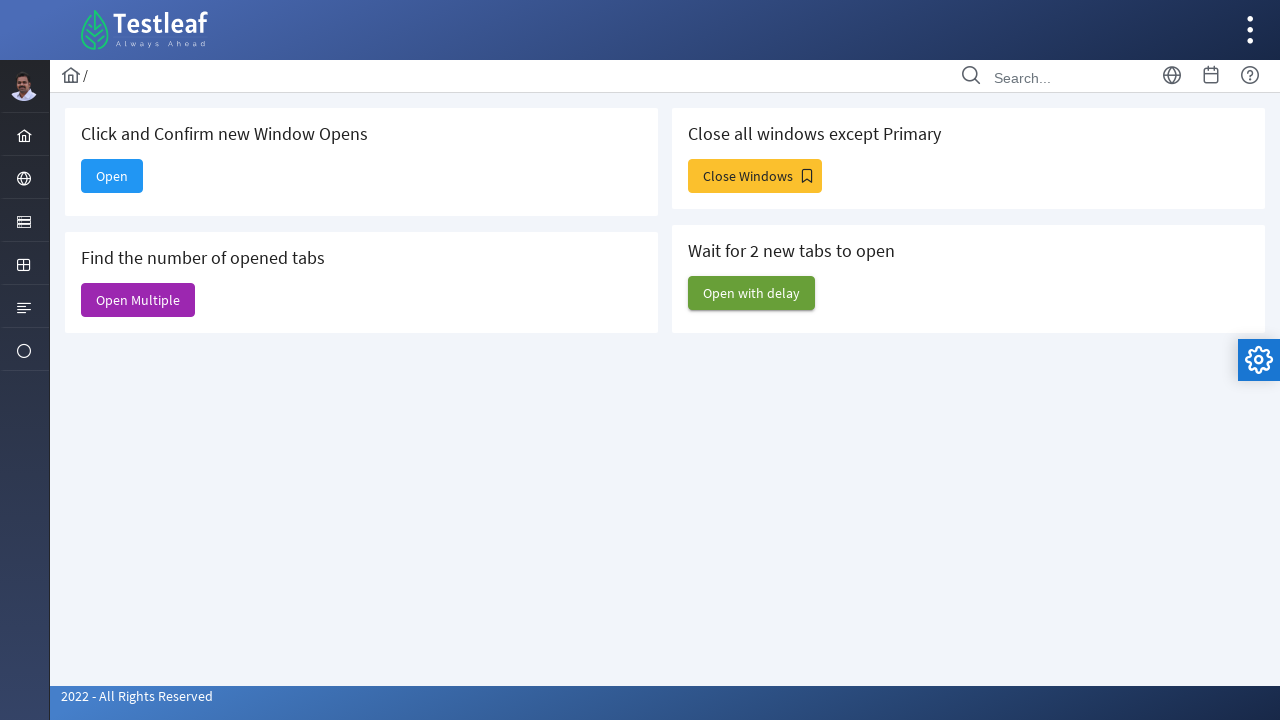

Closed a popup window, keeping main window open
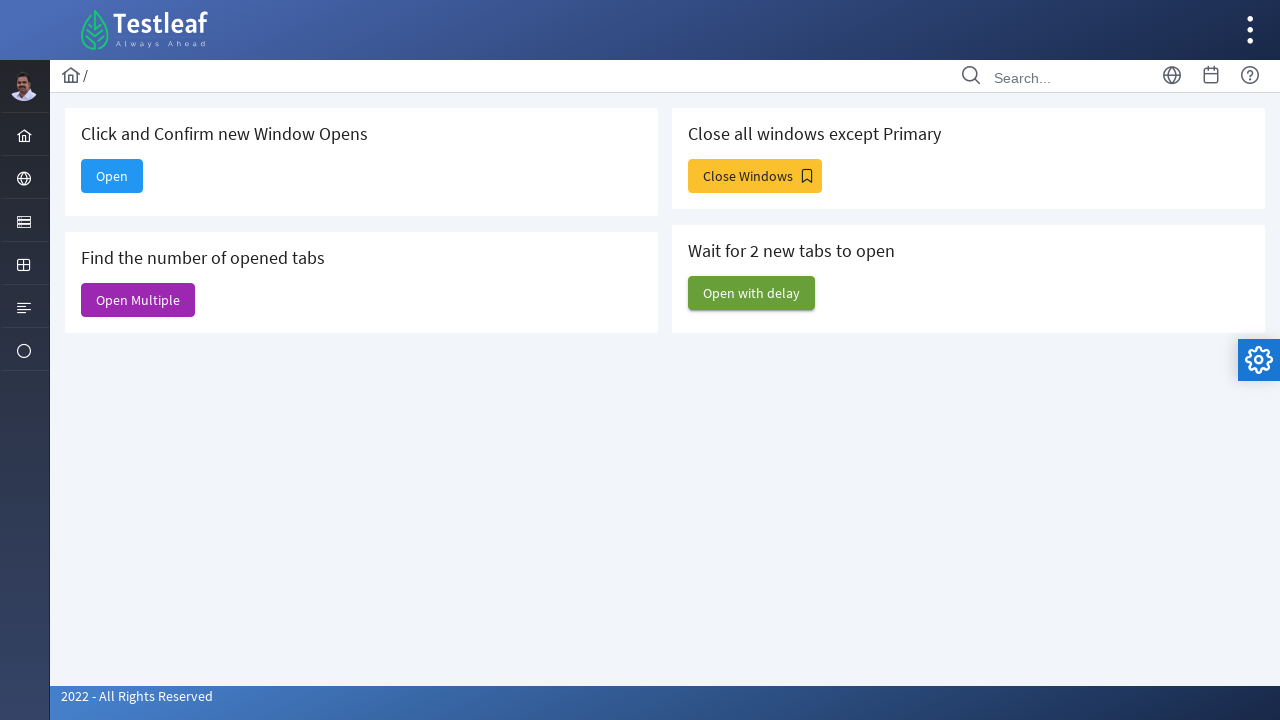

Closed a popup window, keeping main window open
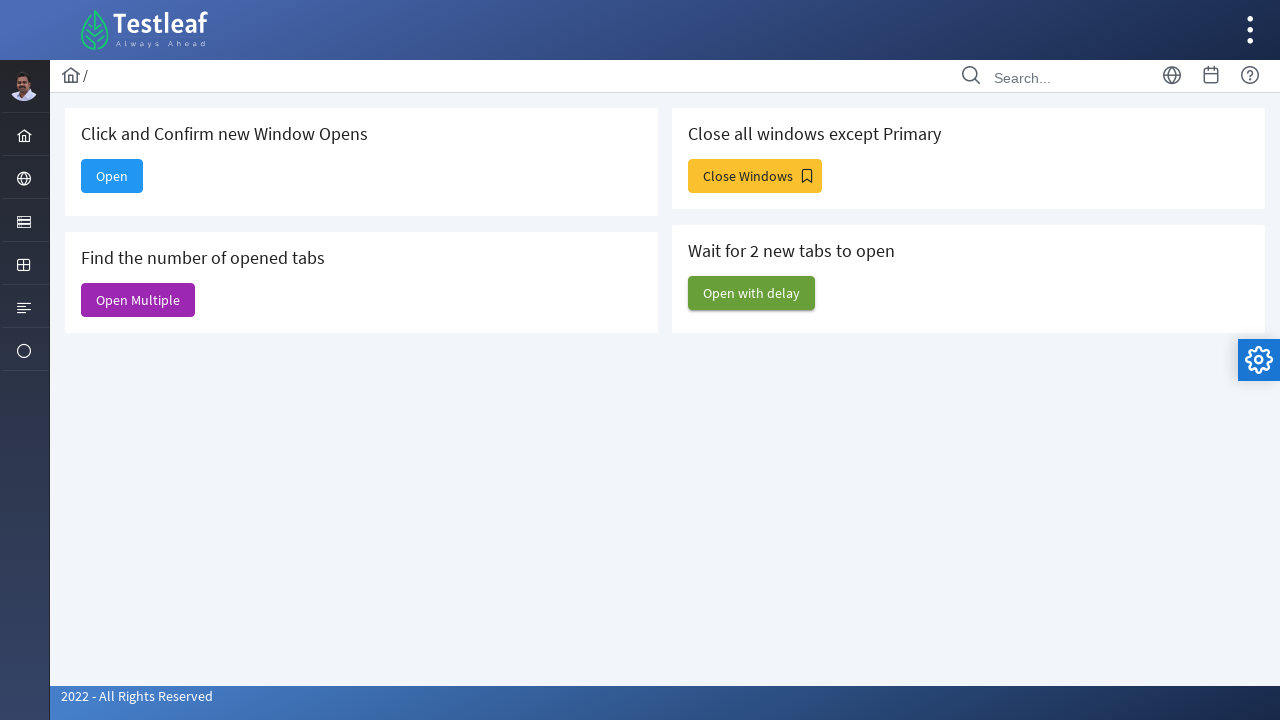

Closed a popup window, keeping main window open
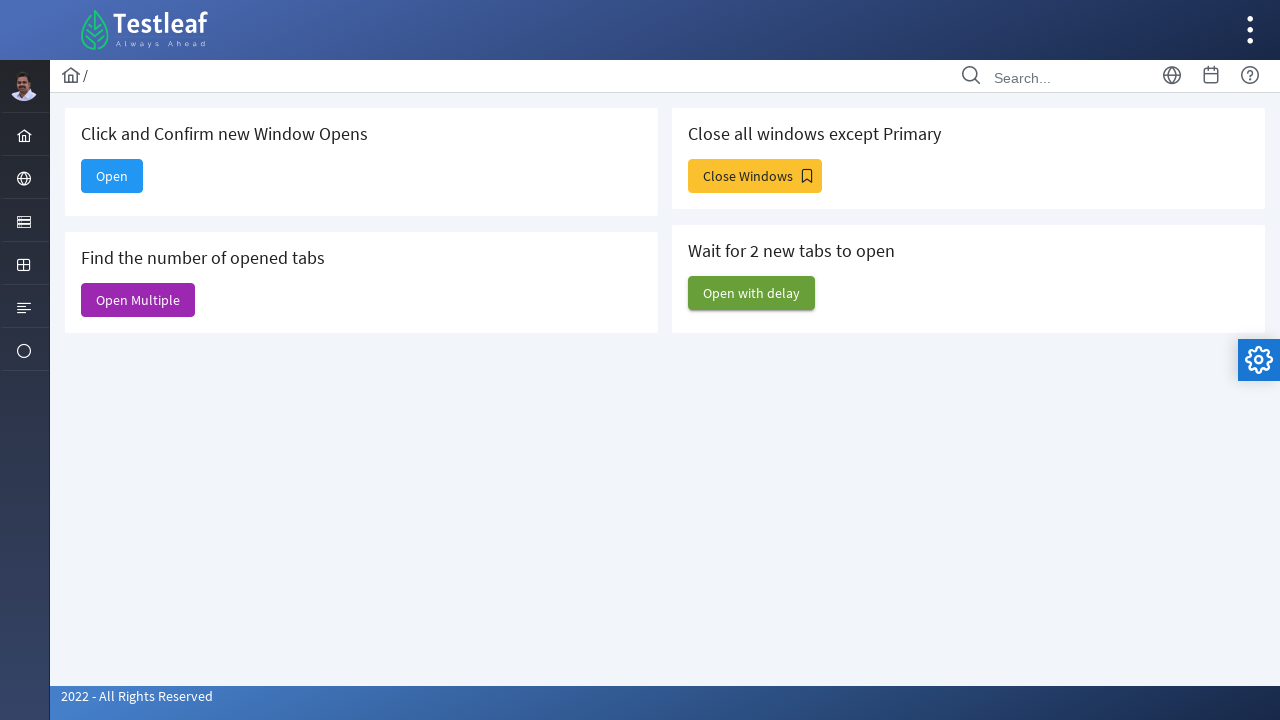

Closed a popup window, keeping main window open
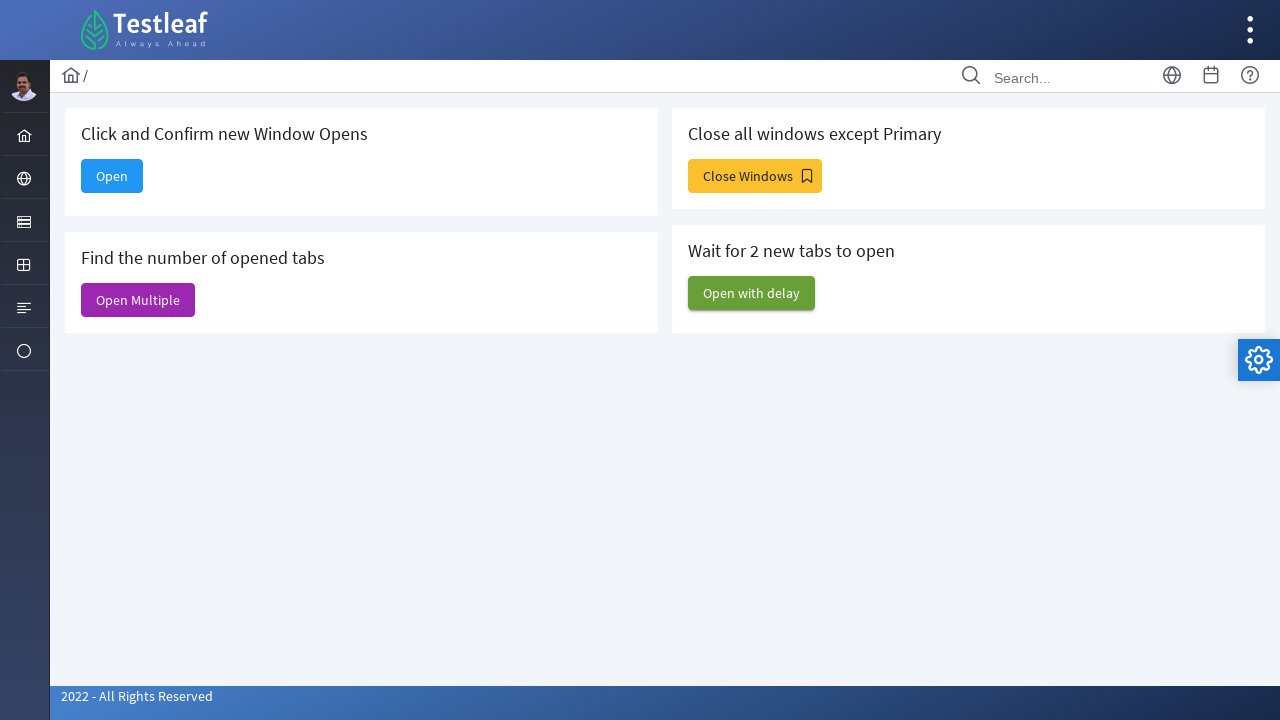

Closed a popup window, keeping main window open
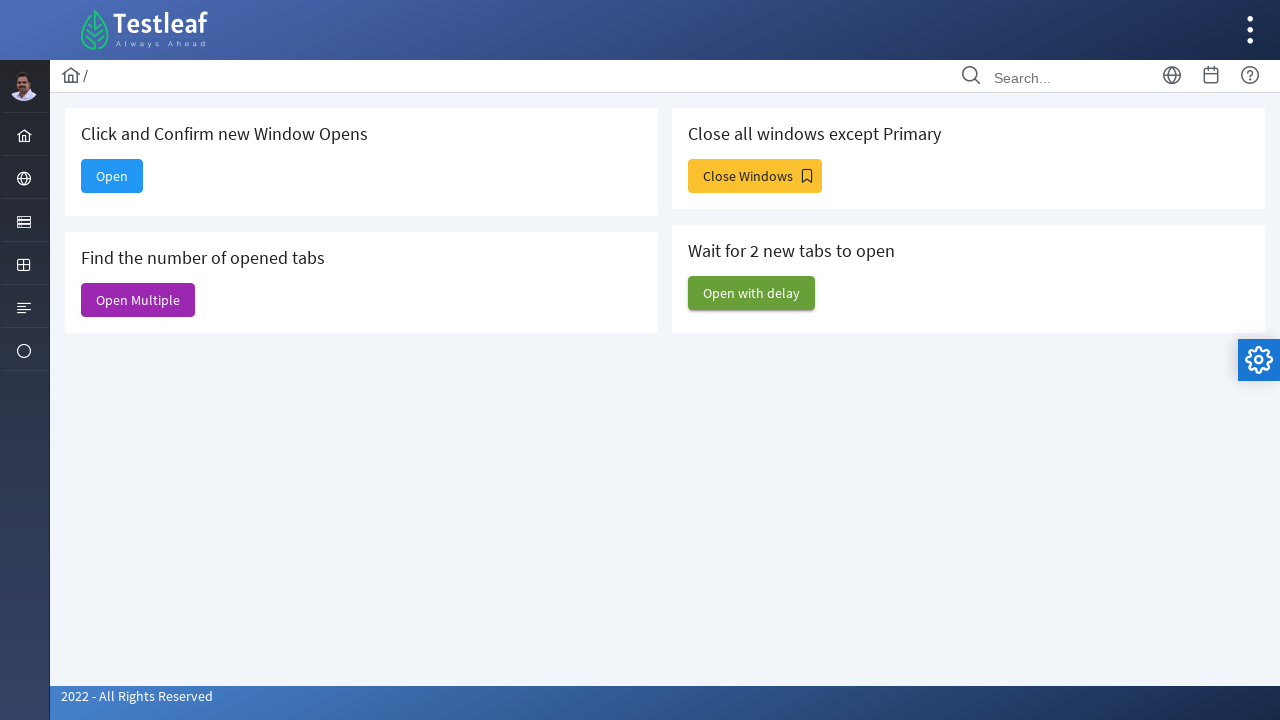

Closed a popup window, keeping main window open
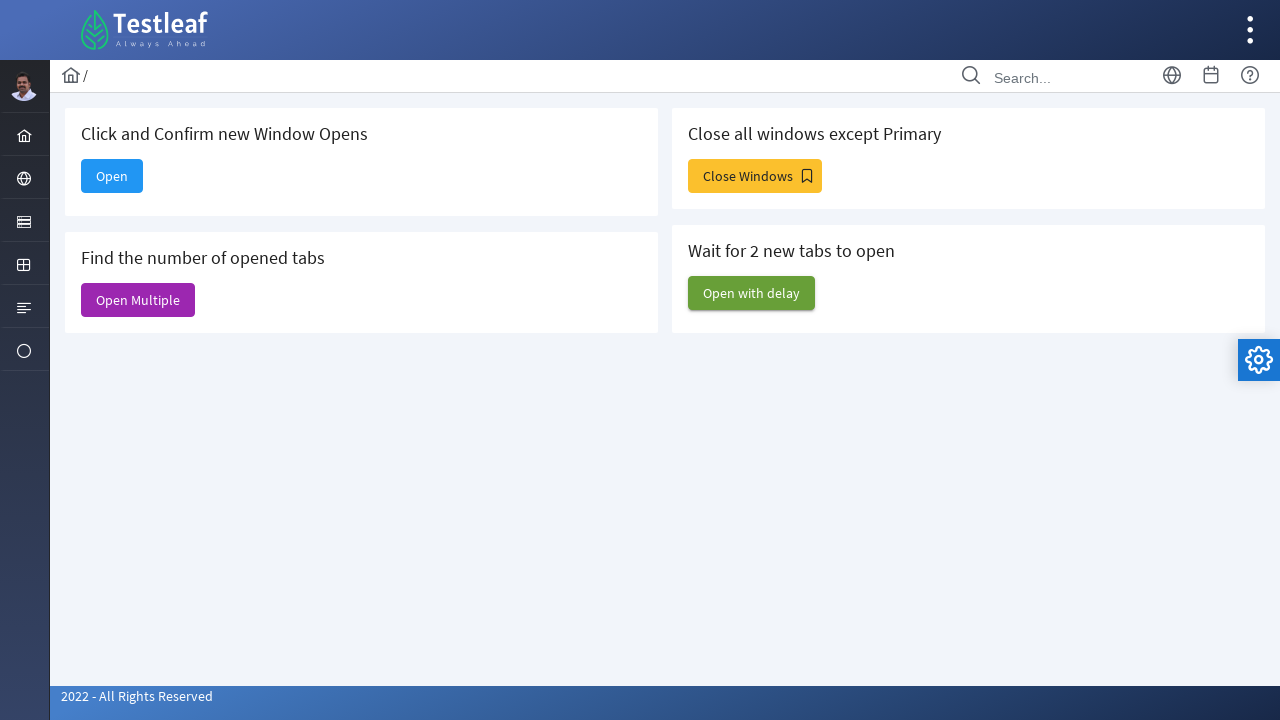

Closed a popup window, keeping main window open
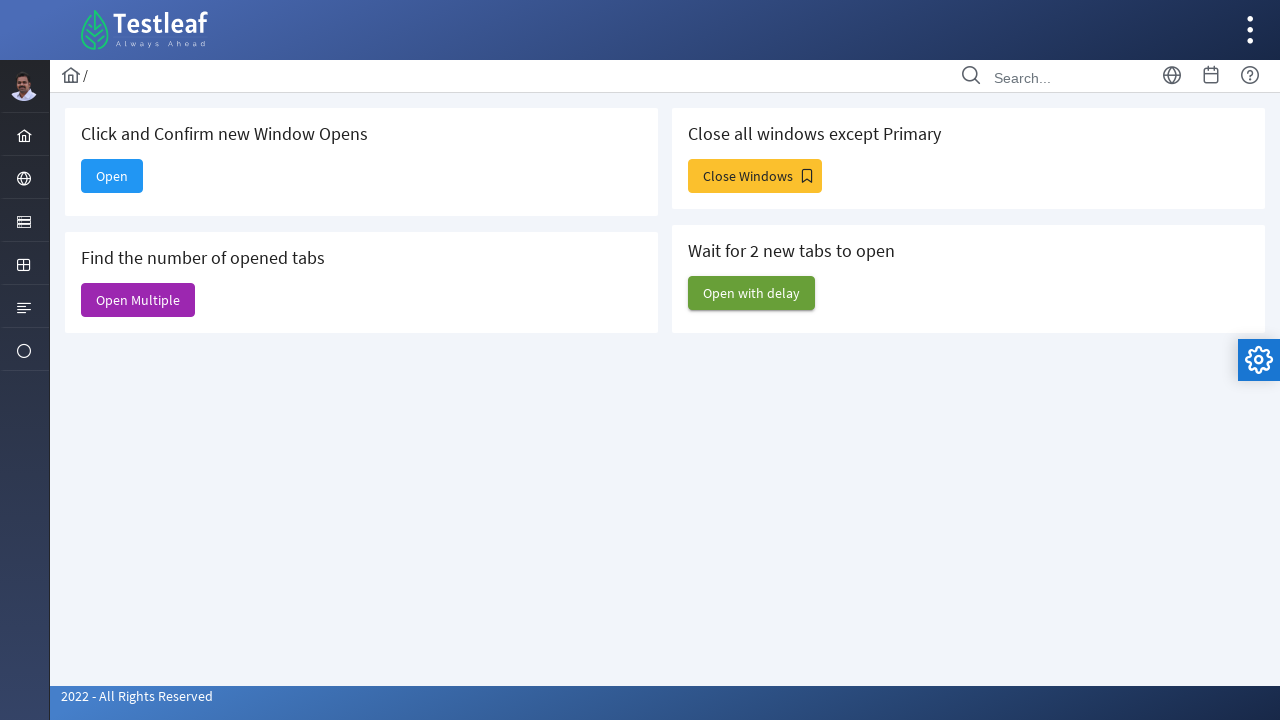

Closed a popup window, keeping main window open
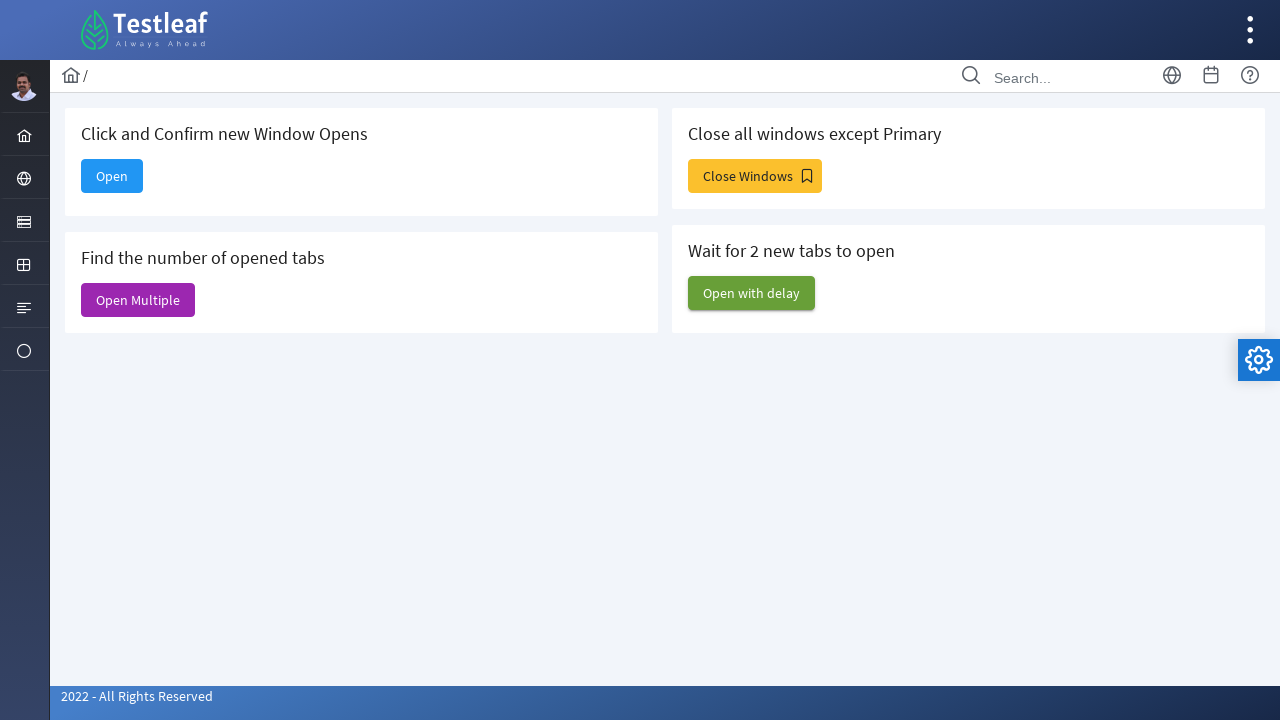

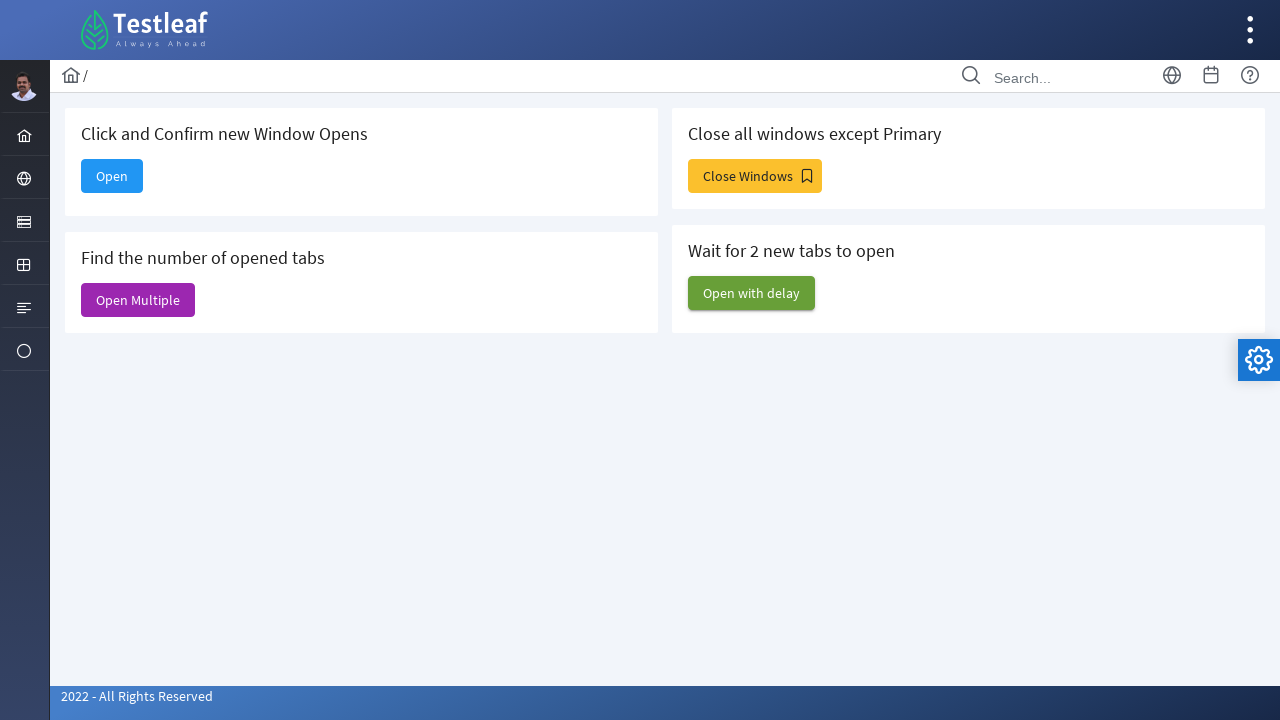